Tests browser window handling functionality by clicking buttons that open new windows/tabs and iterating through all open windows to verify navigation.

Starting URL: https://letcode.in/window

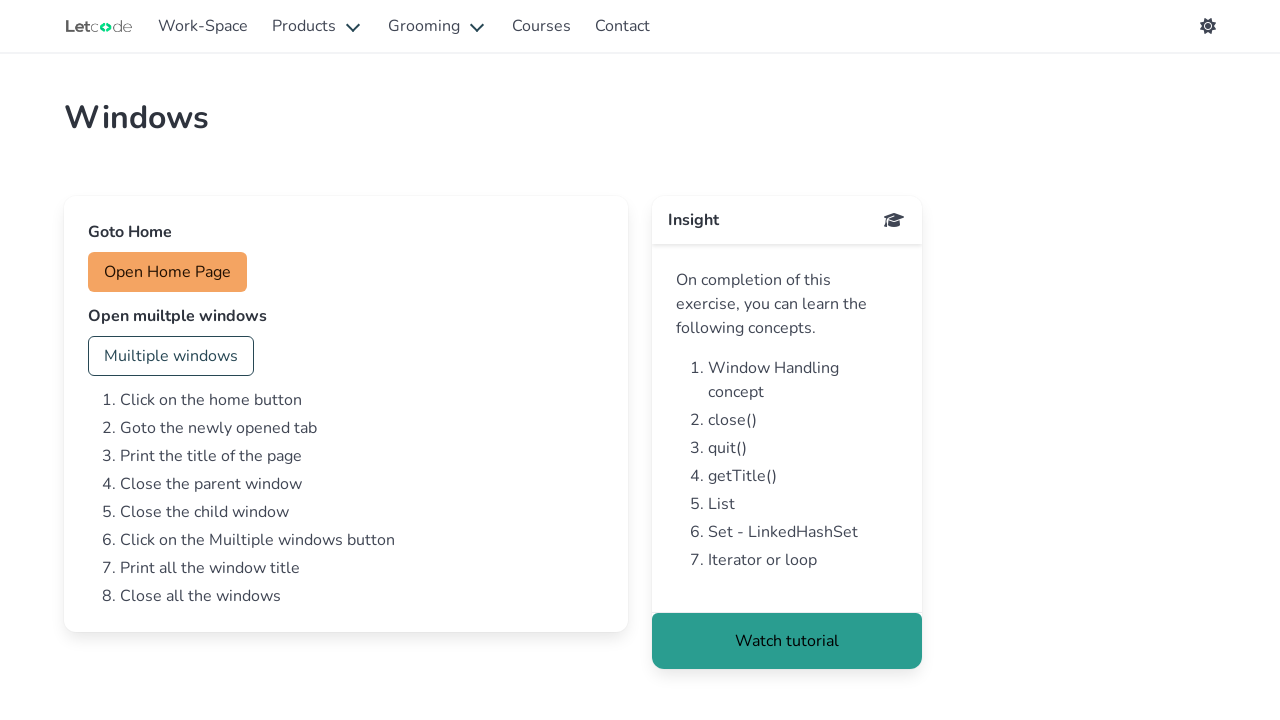

Clicked home button at (168, 272) on #home
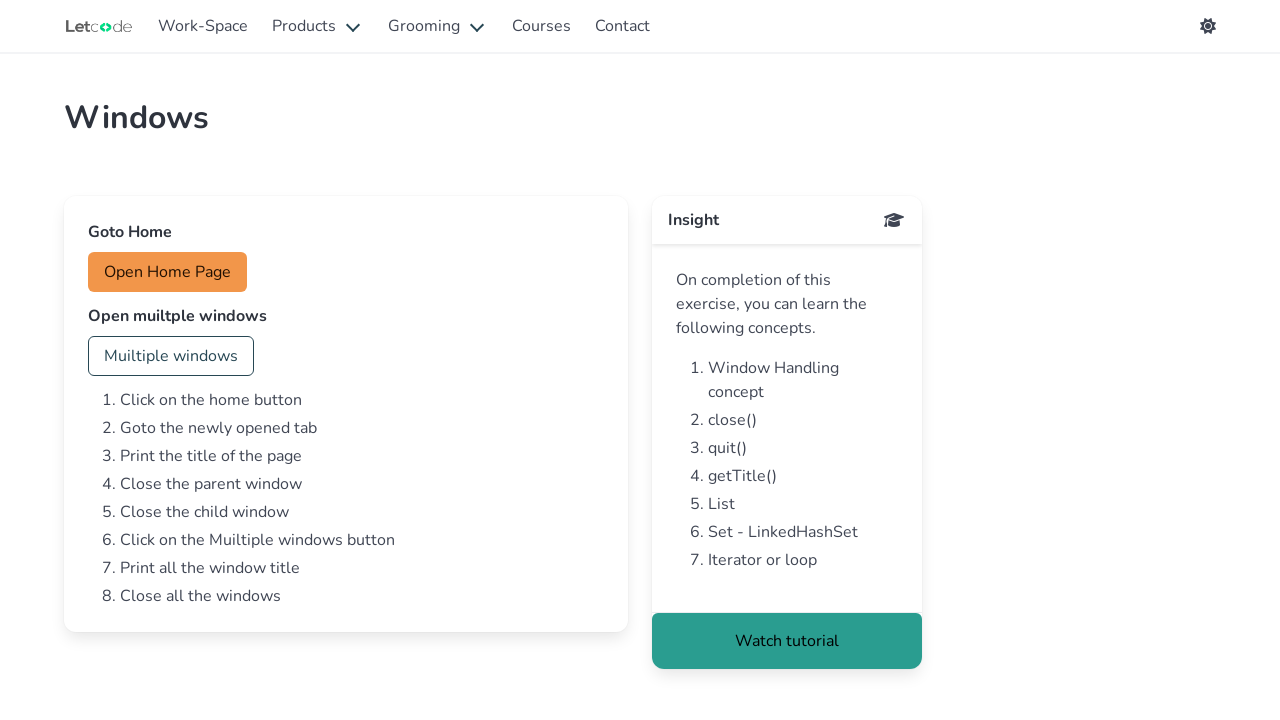

Page loaded after clicking home button
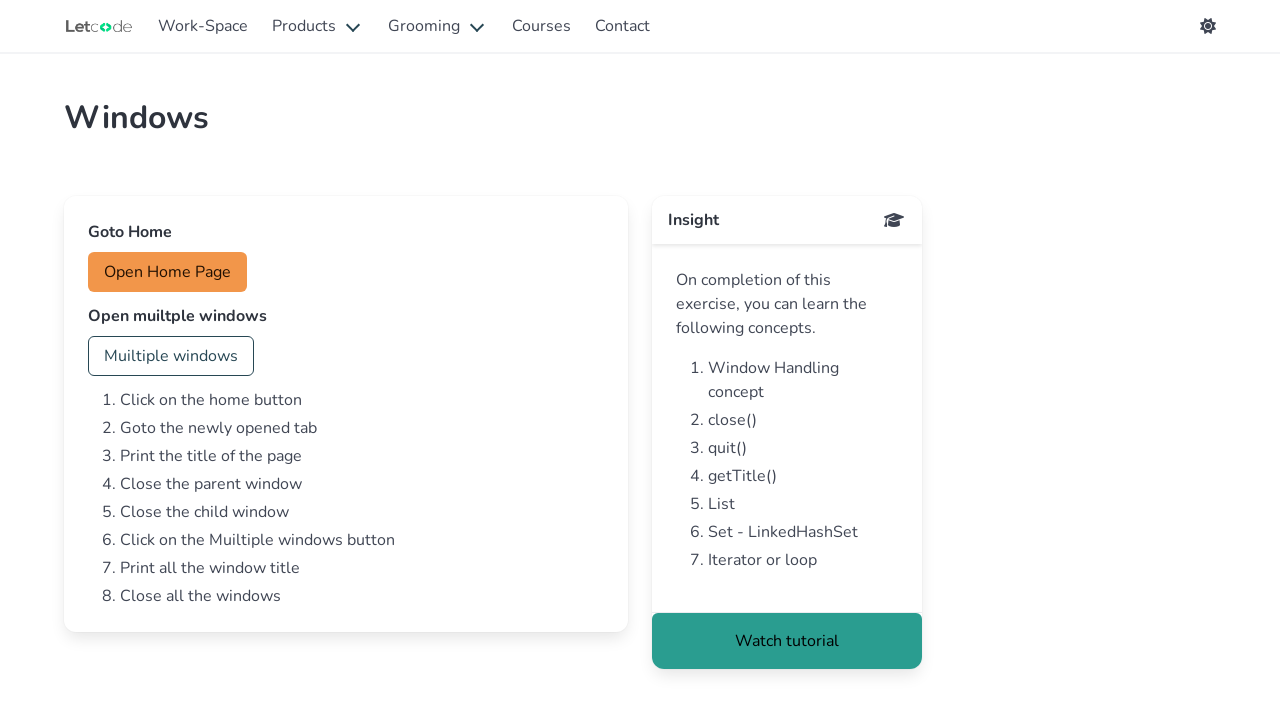

Stored original page reference
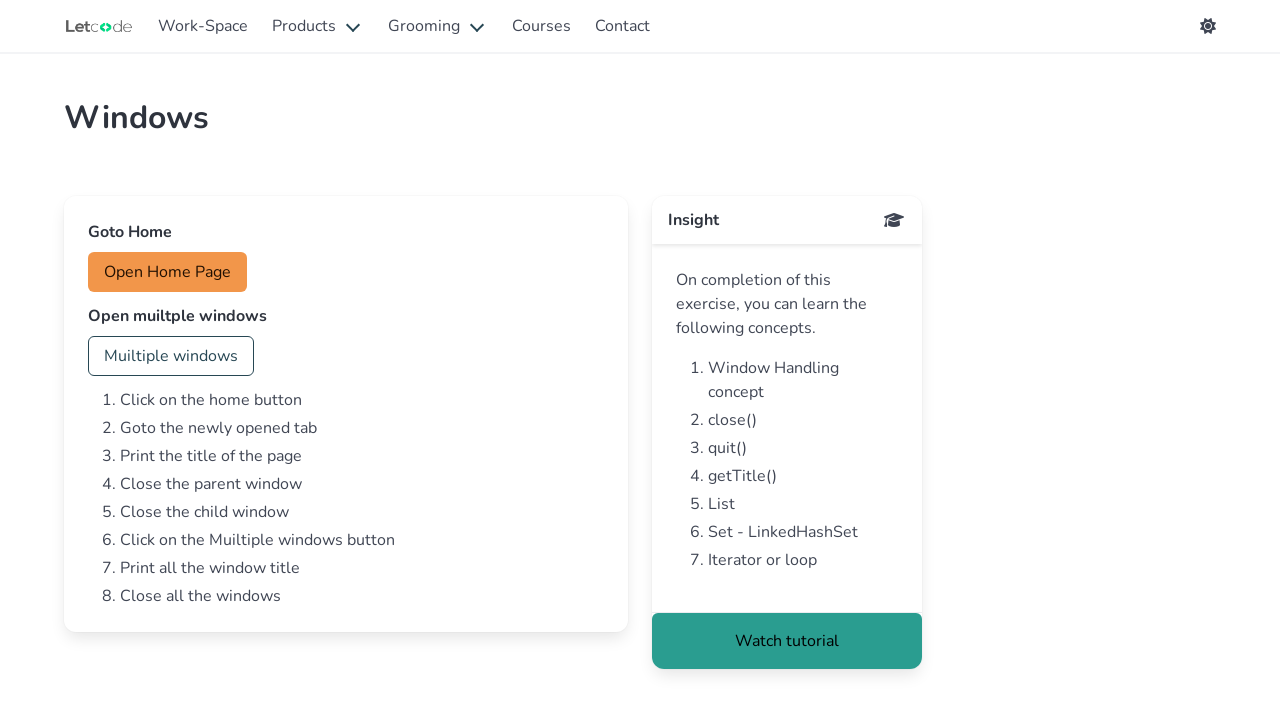

Clicked button to open multiple windows at (171, 356) on #multi
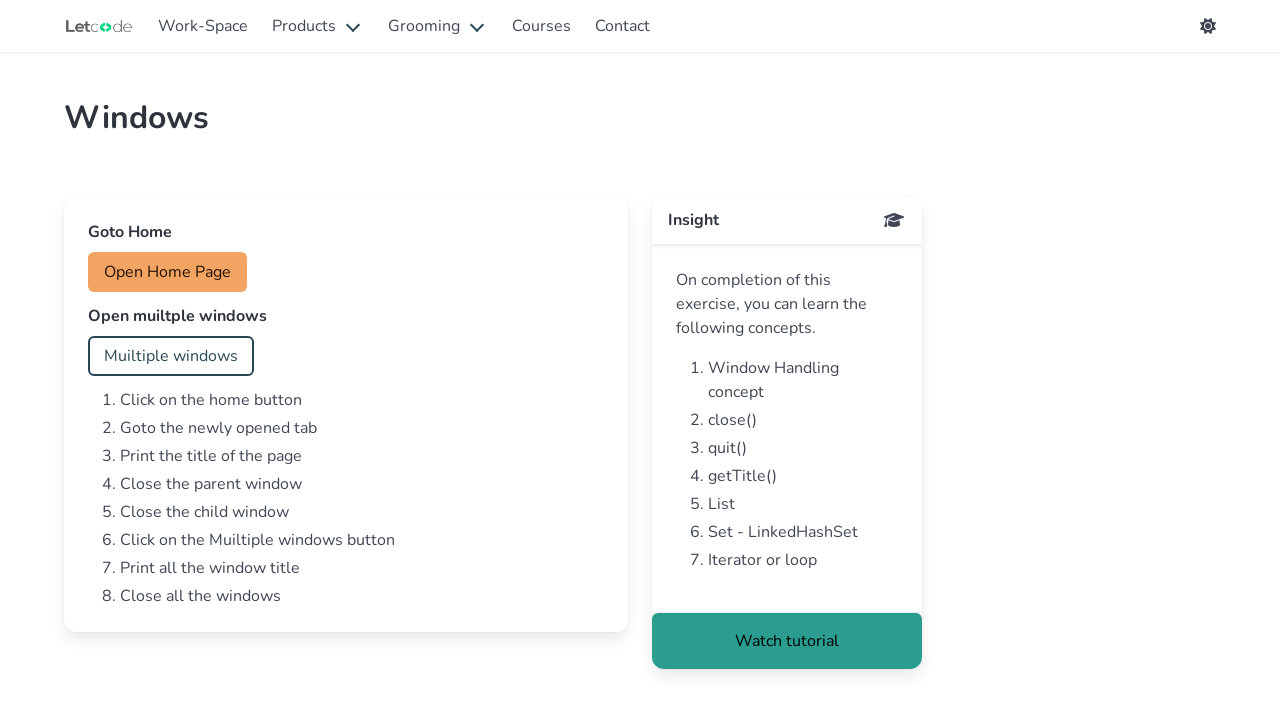

Waited for new windows/tabs to open
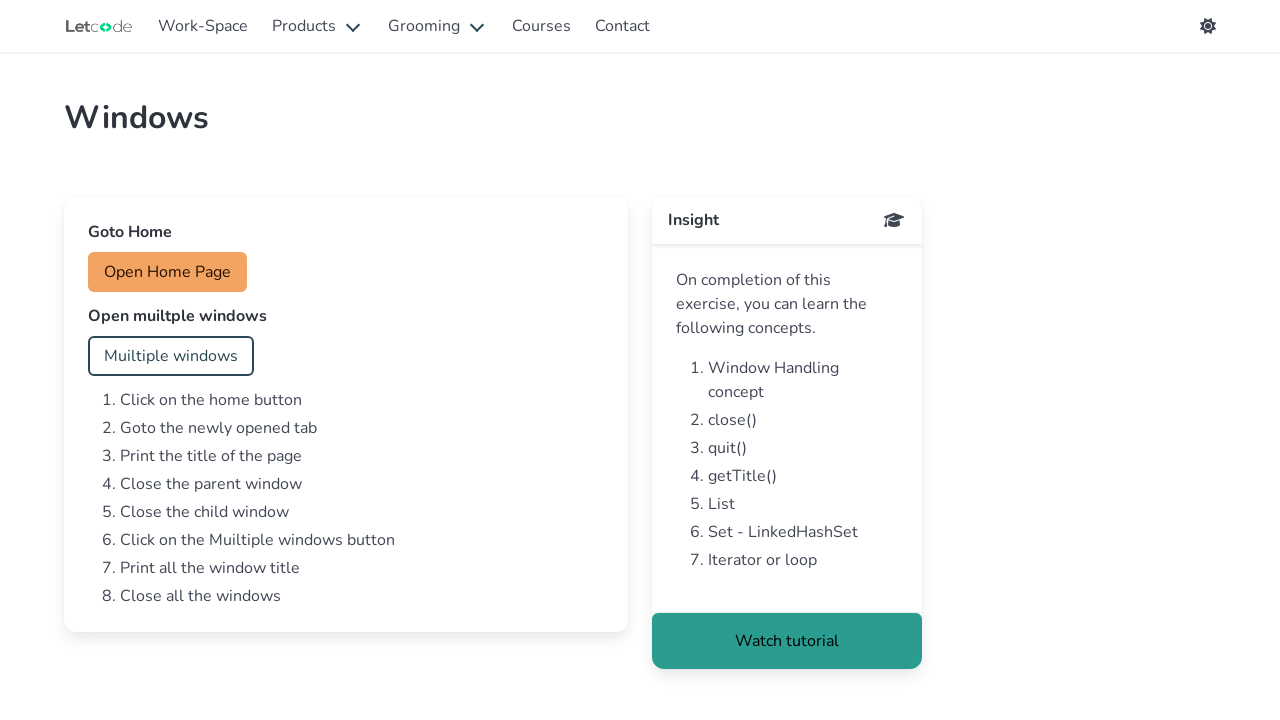

Retrieved all 4 open pages from context
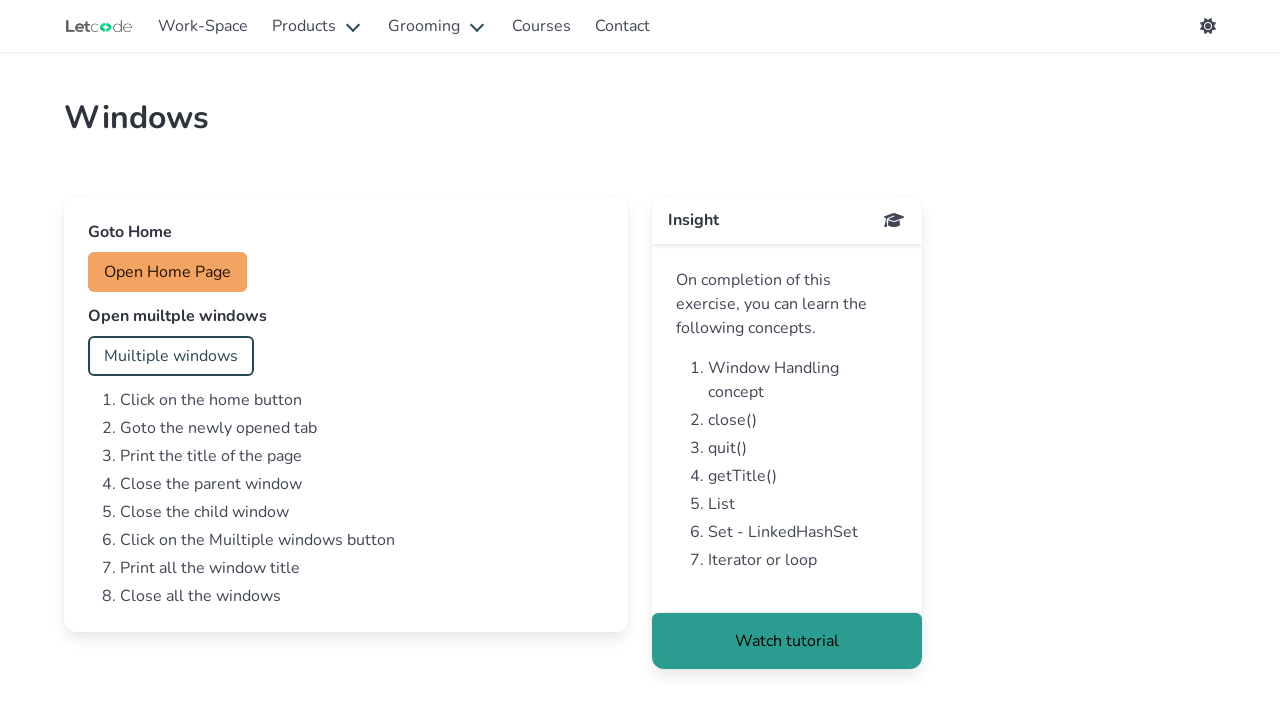

Brought page to front
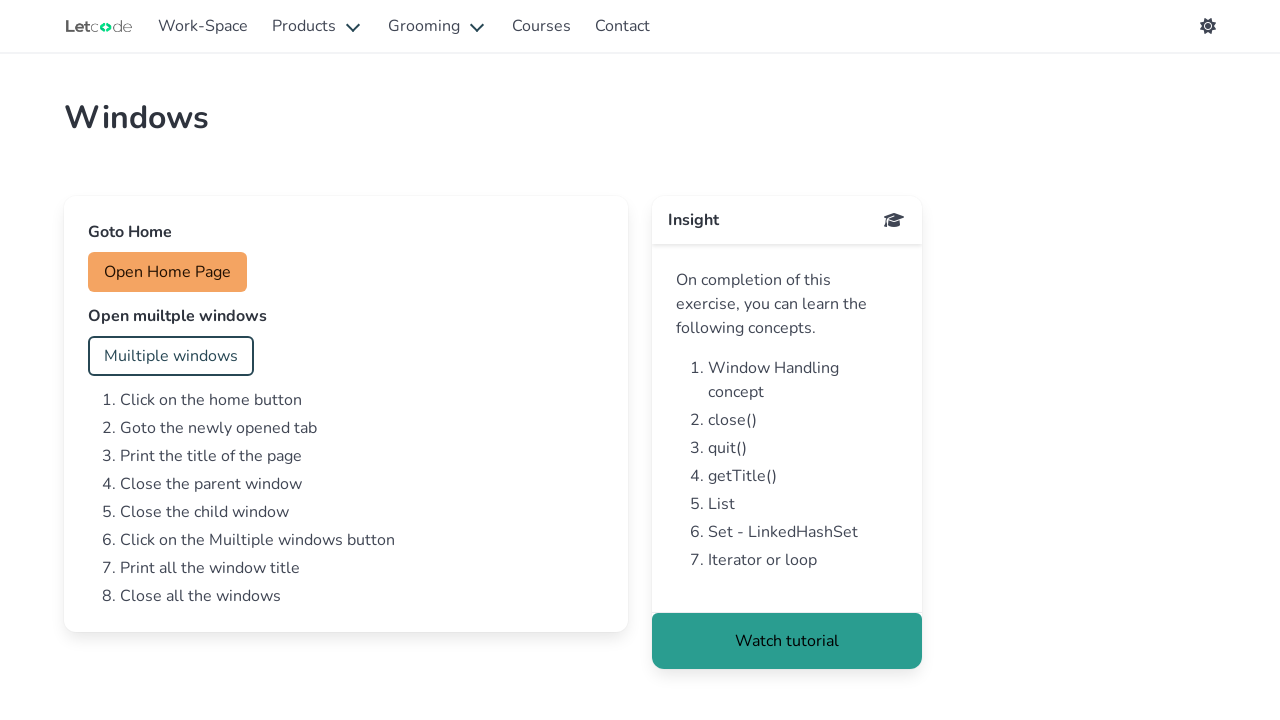

Page loaded successfully
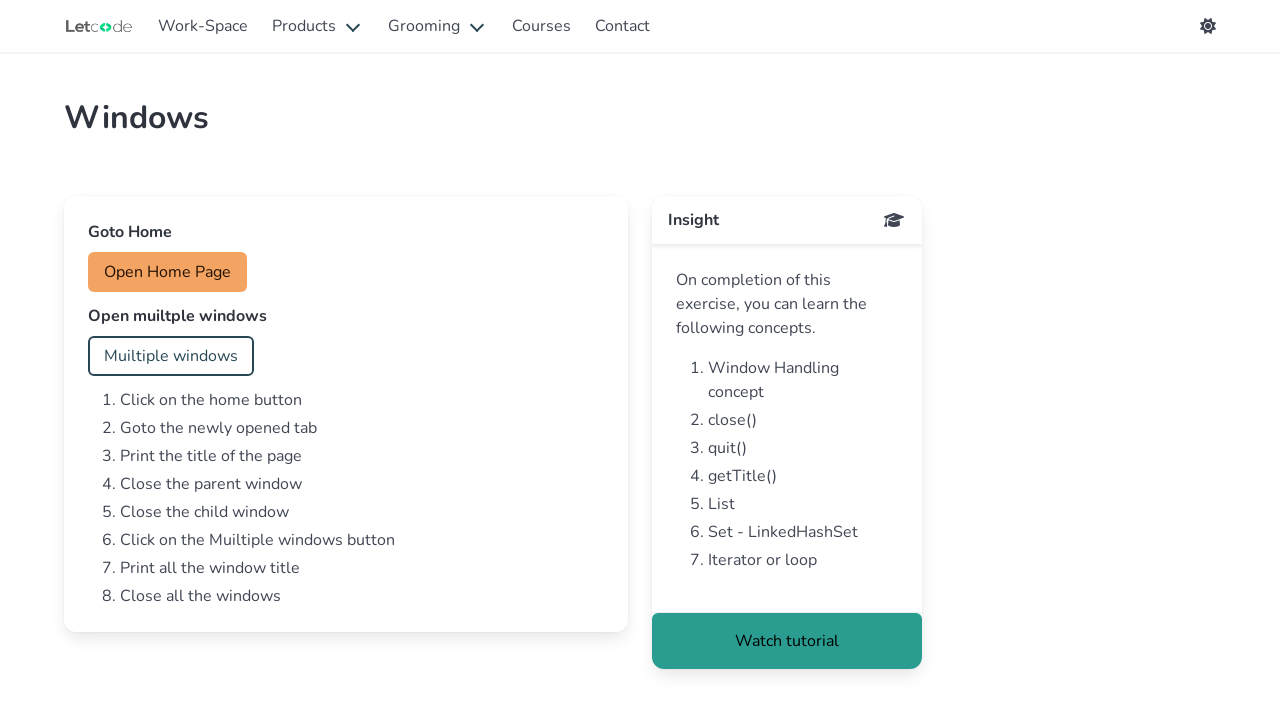

Brought page to front
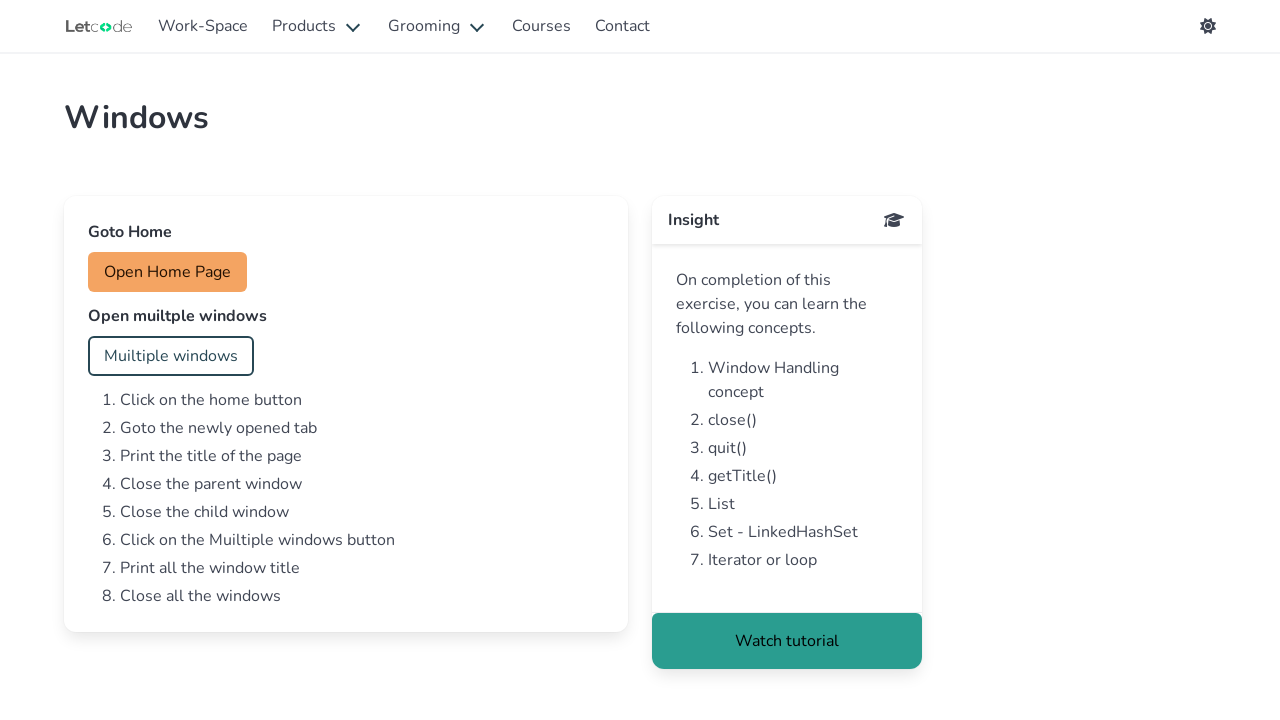

Page loaded successfully
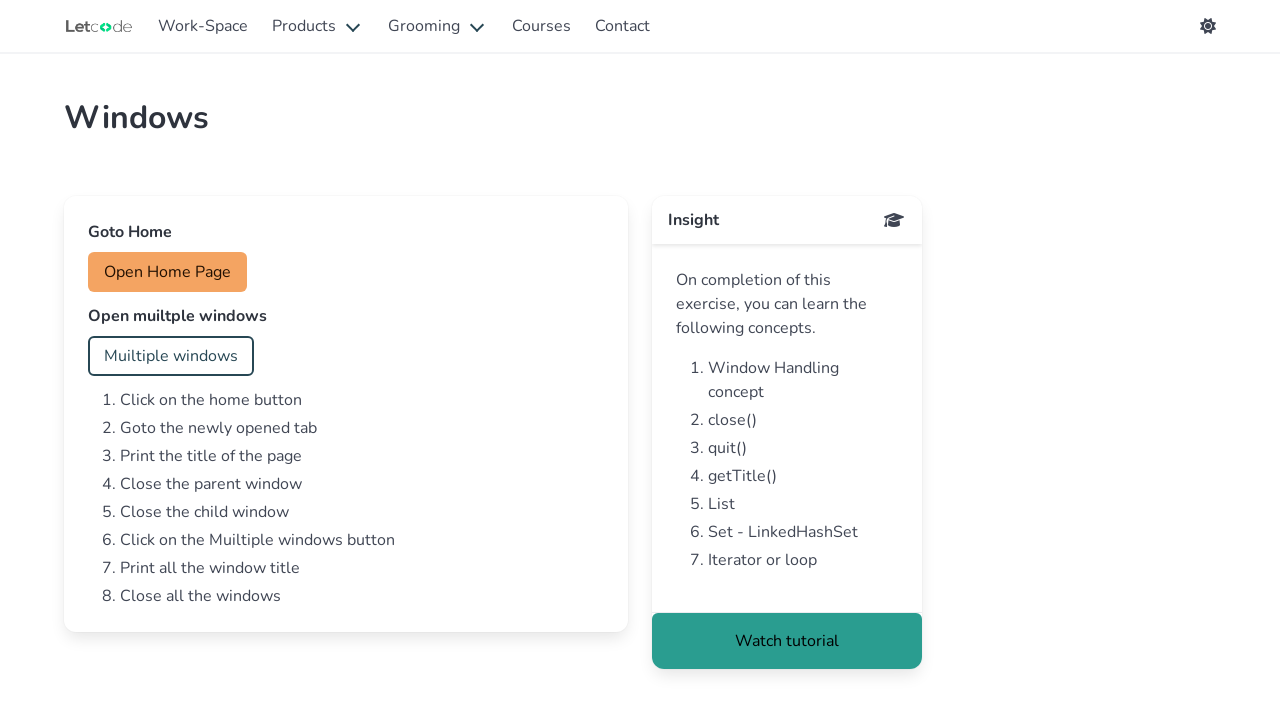

Brought page to front
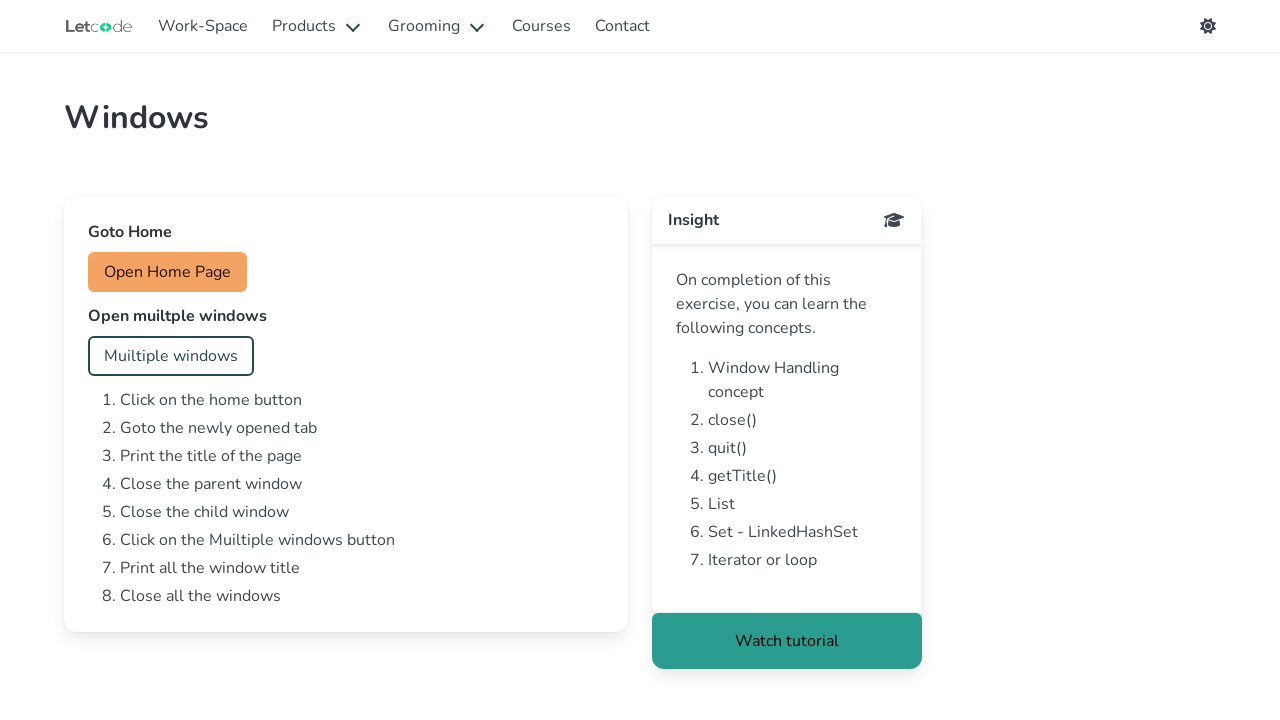

Page loaded successfully
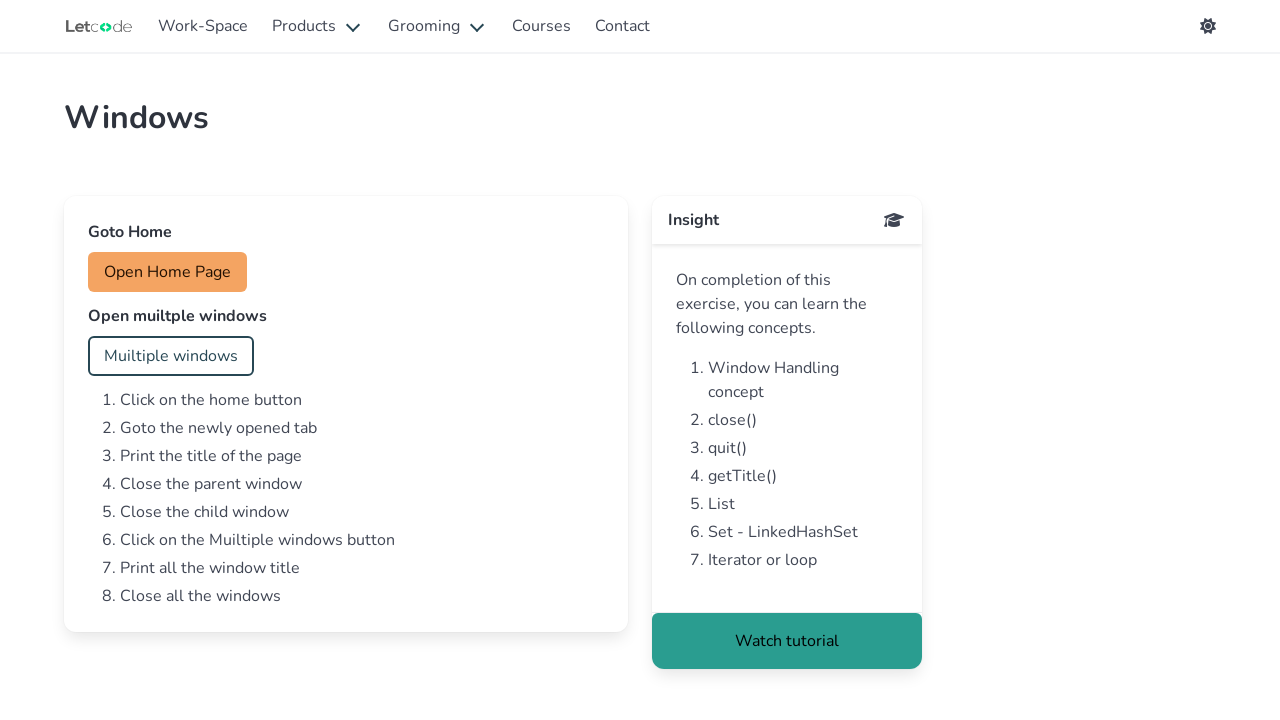

Brought page to front
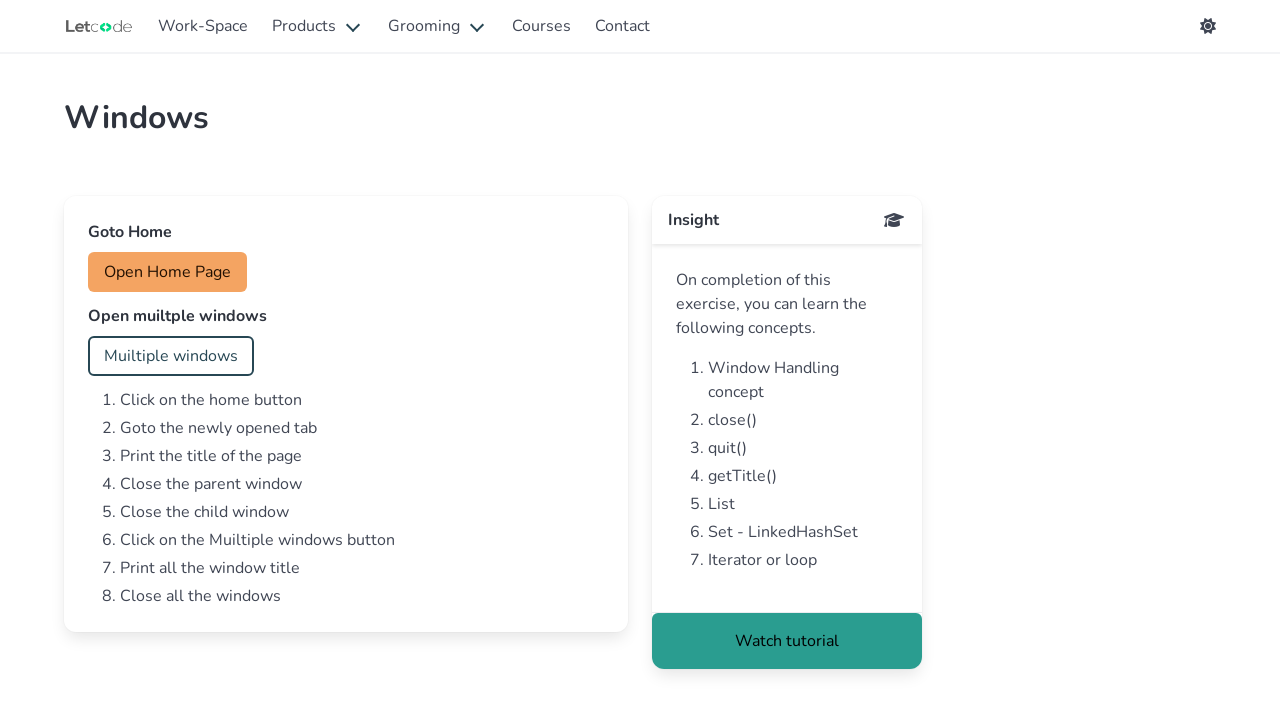

Page loaded successfully
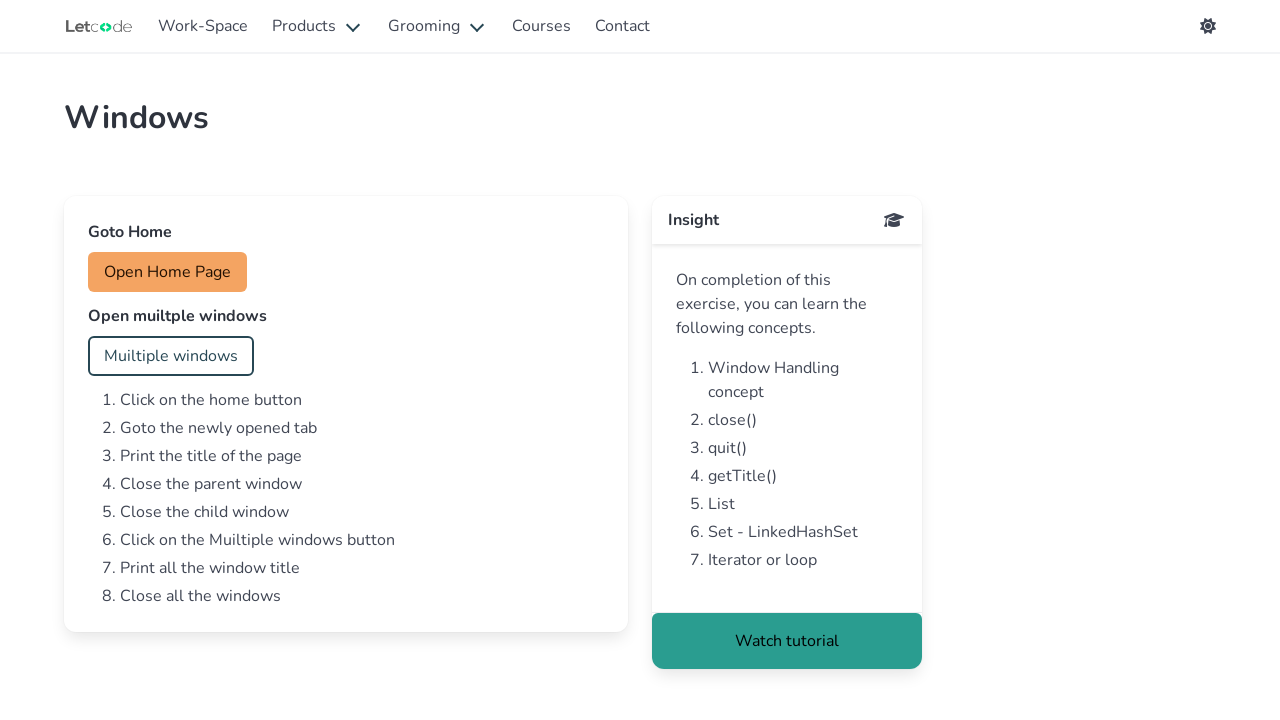

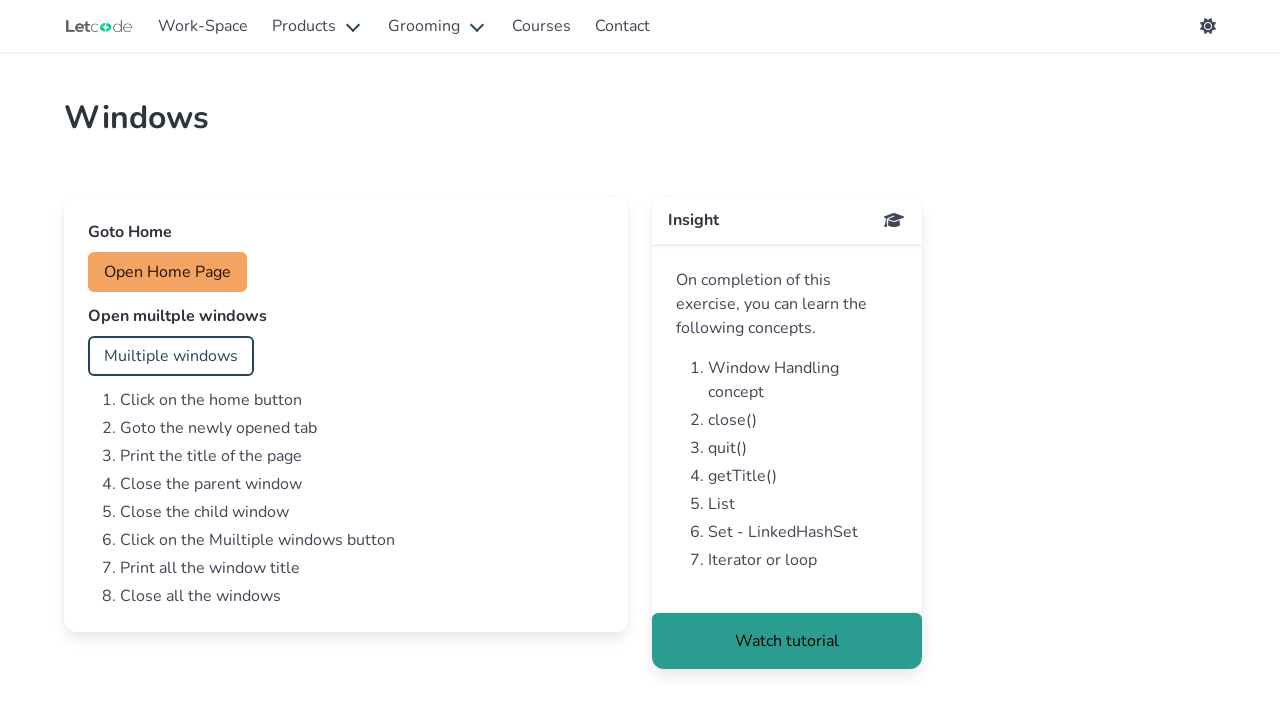